Tests interaction with Shadow DOM elements by locating a shadow root and typing into an input field within it

Starting URL: https://books-pwakit.appspot.com/

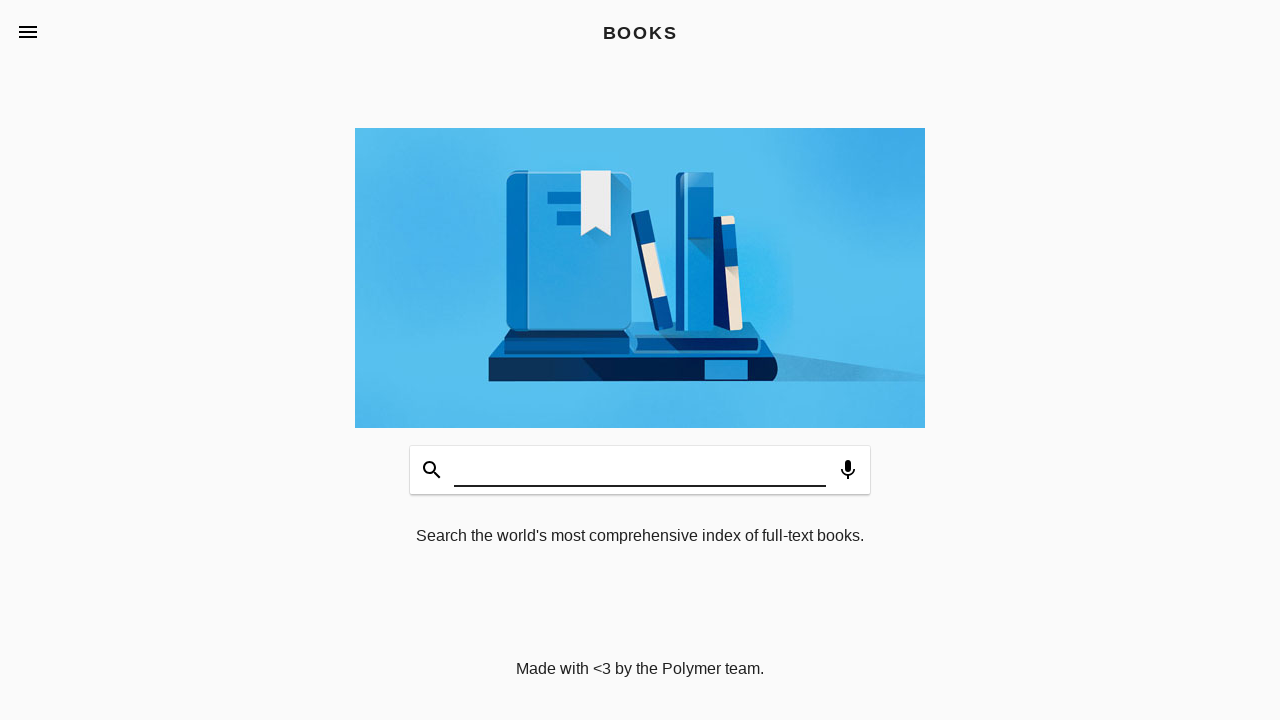

Waited for book-app element with apptitle='BOOKS' to load
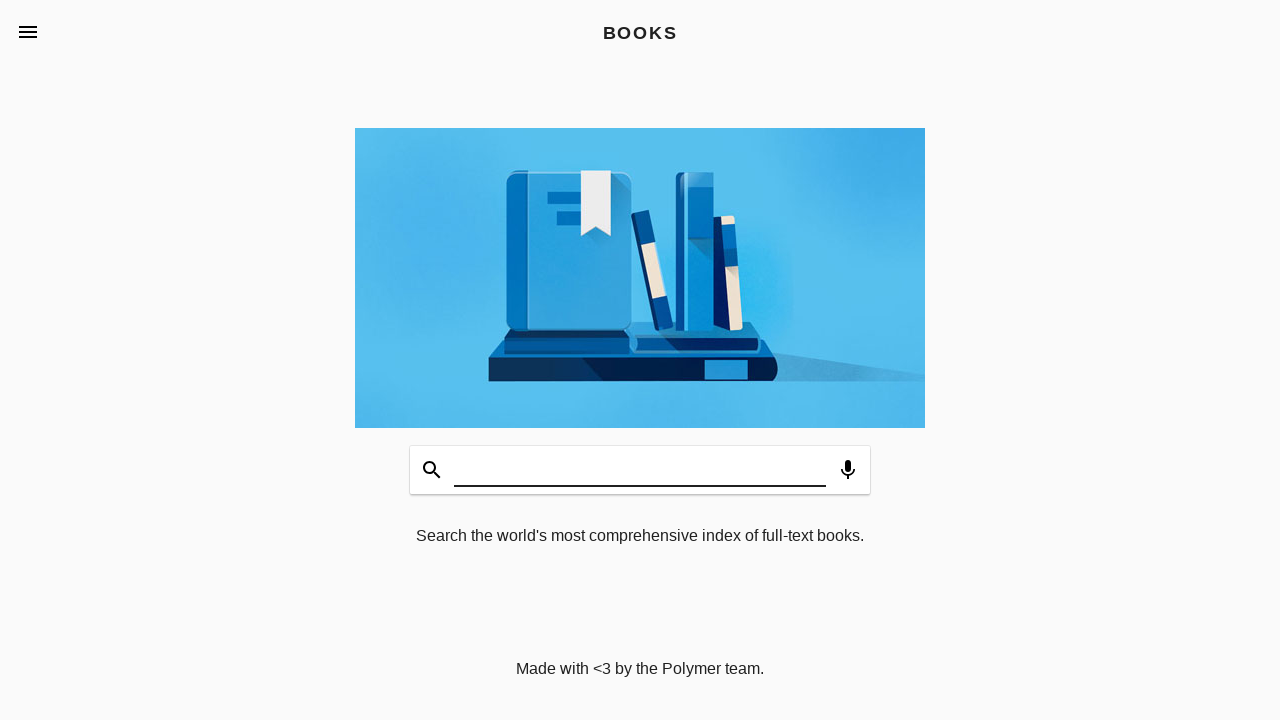

Located shadow DOM input element within book-app
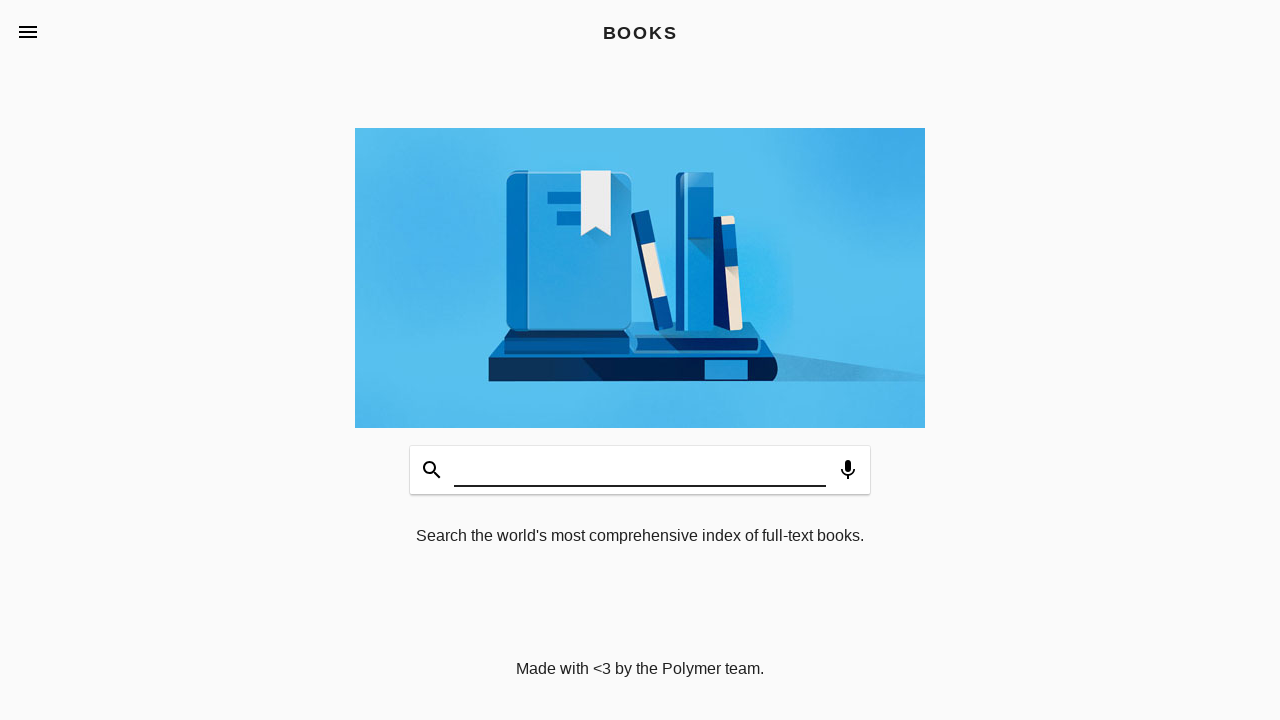

Typed 'Welcome' into shadow DOM input field on book-app[apptitle='BOOKS'] >> #input
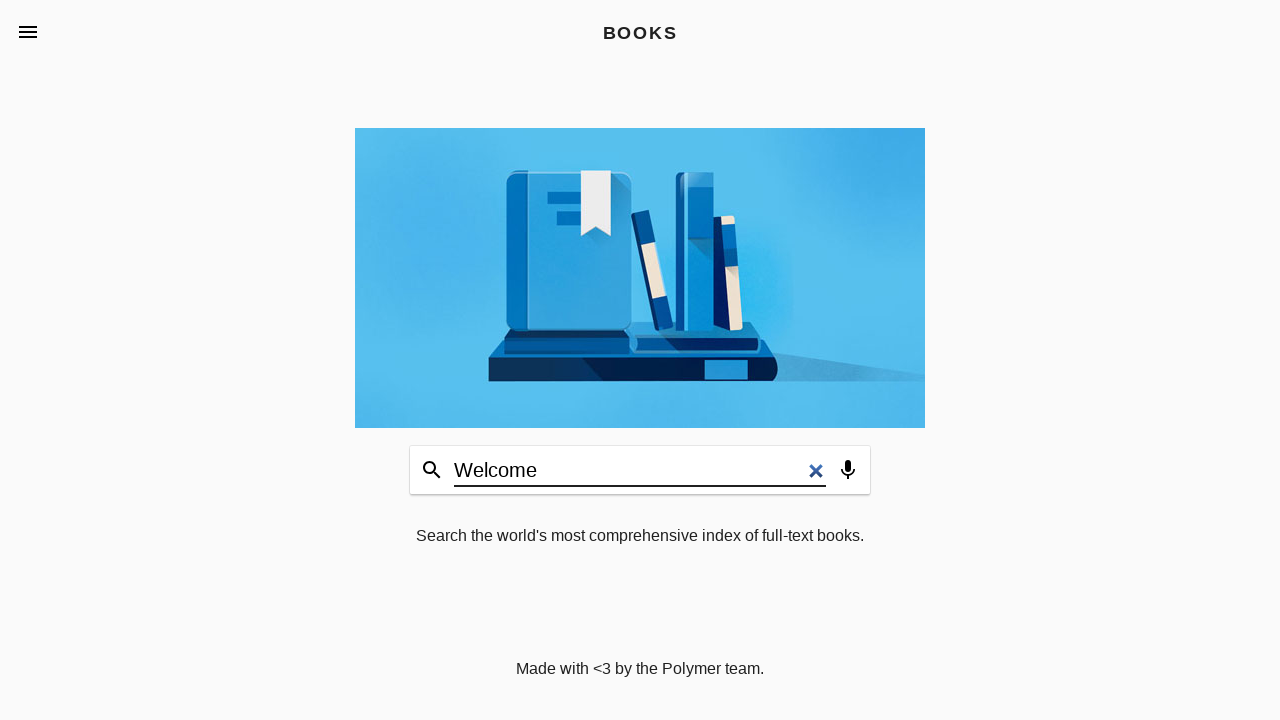

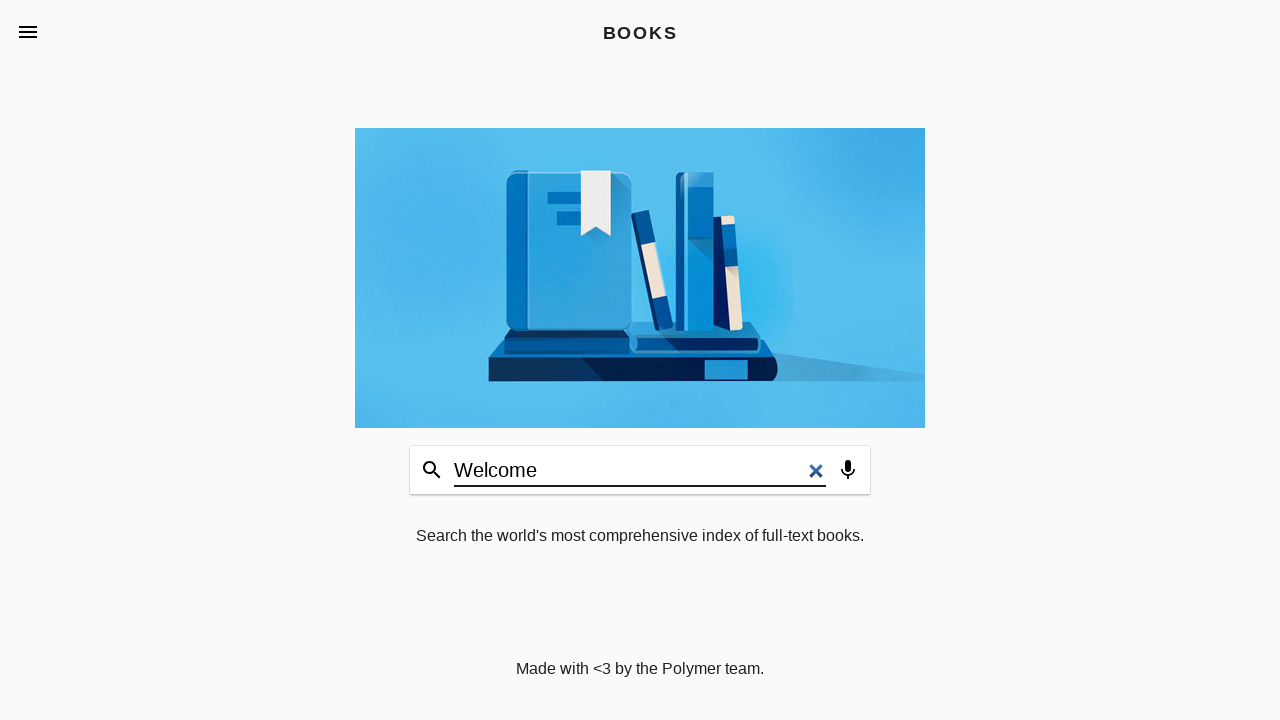